Tests dynamic controls page by clicking the remove button and verifying the "It's gone!" message appears using implicit wait.

Starting URL: https://the-internet.herokuapp.com/dynamic_controls

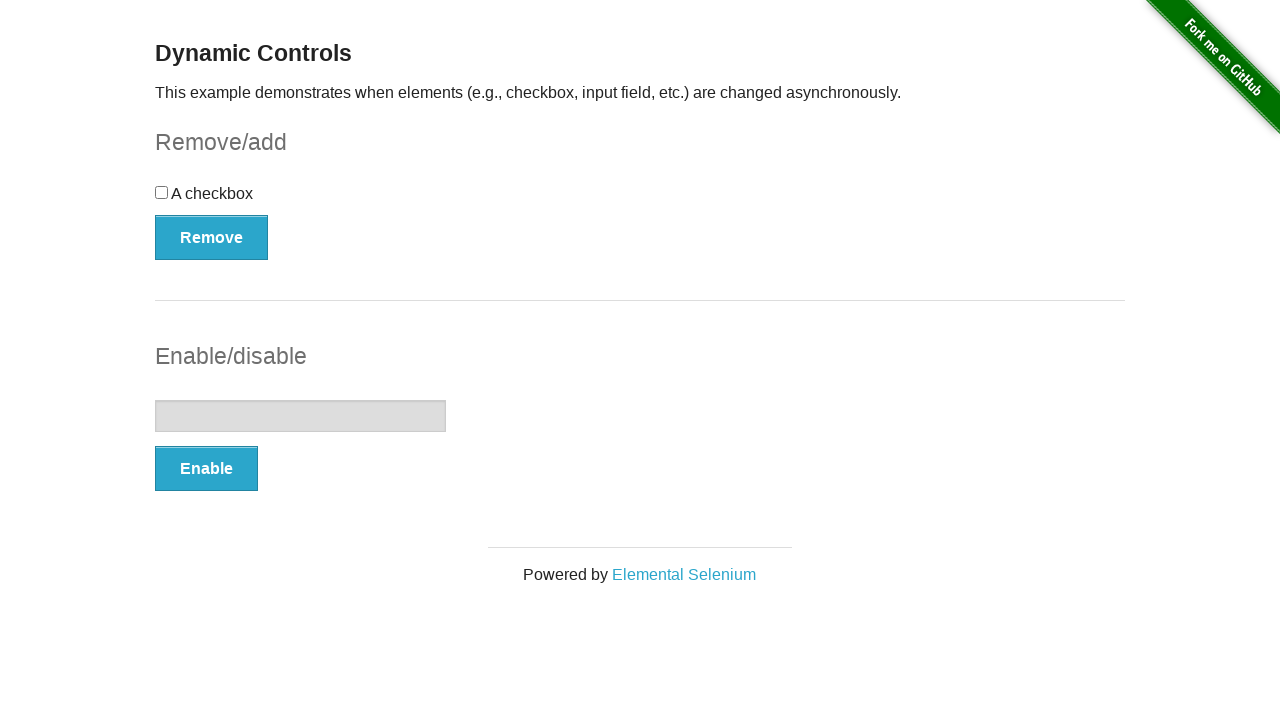

Clicked the remove button on dynamic controls page at (212, 237) on xpath=(//button[@type='button'])[1]
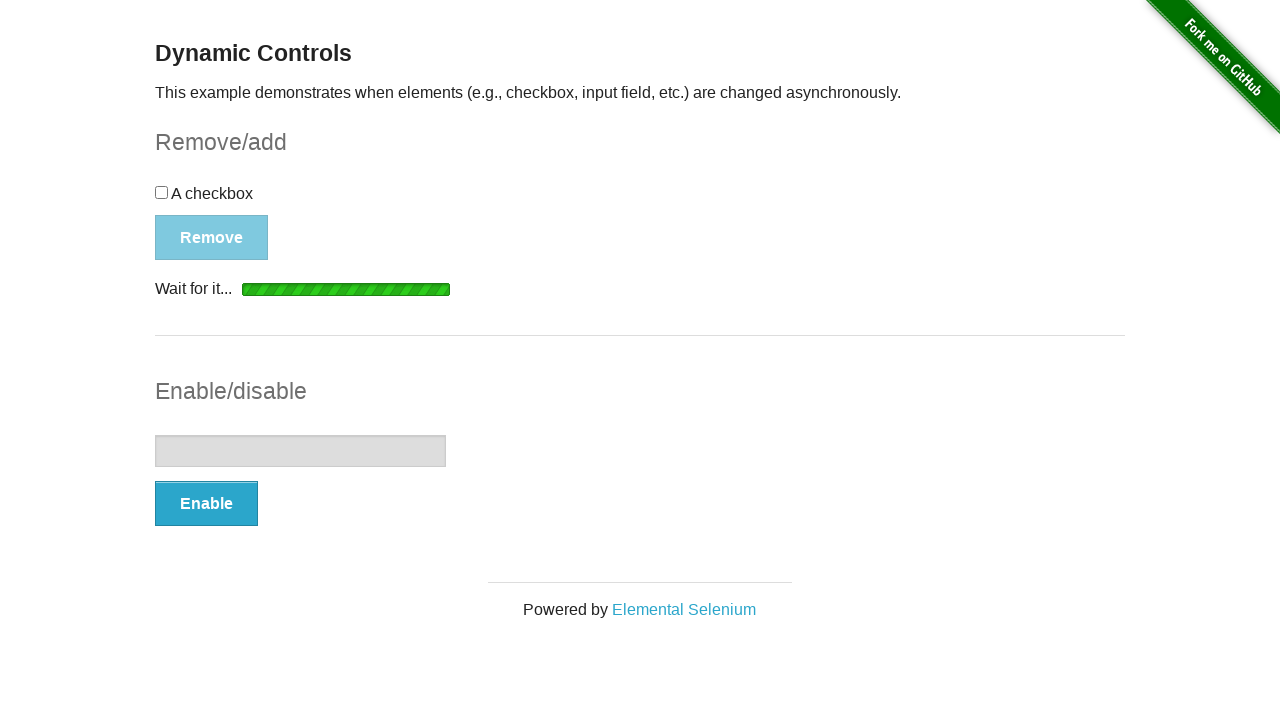

Waited for and found the message element
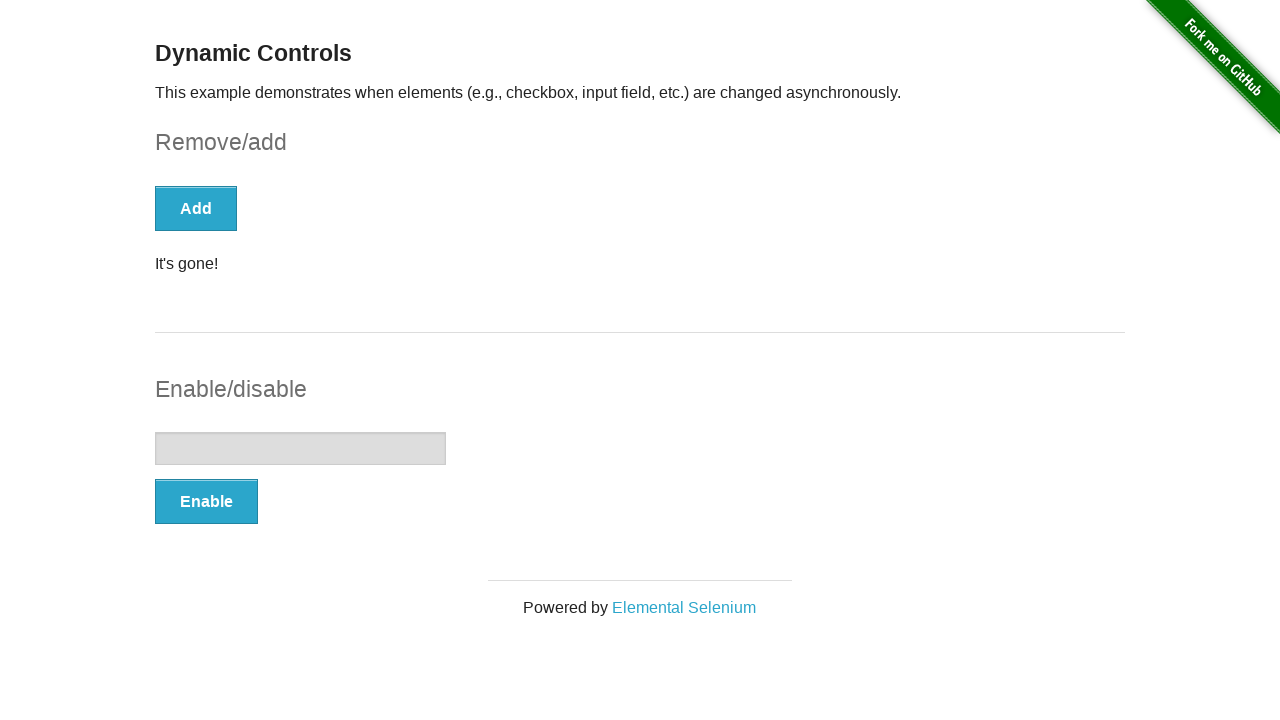

Verified that the message displays 'It's gone!' as expected
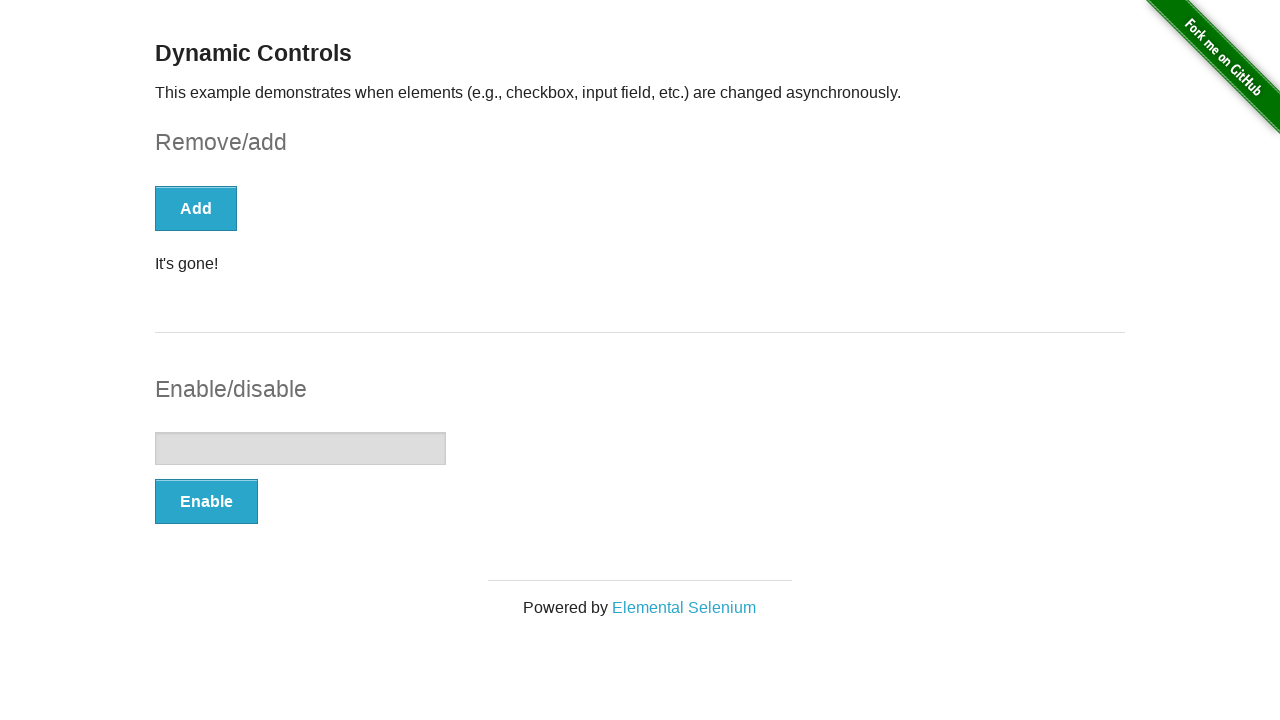

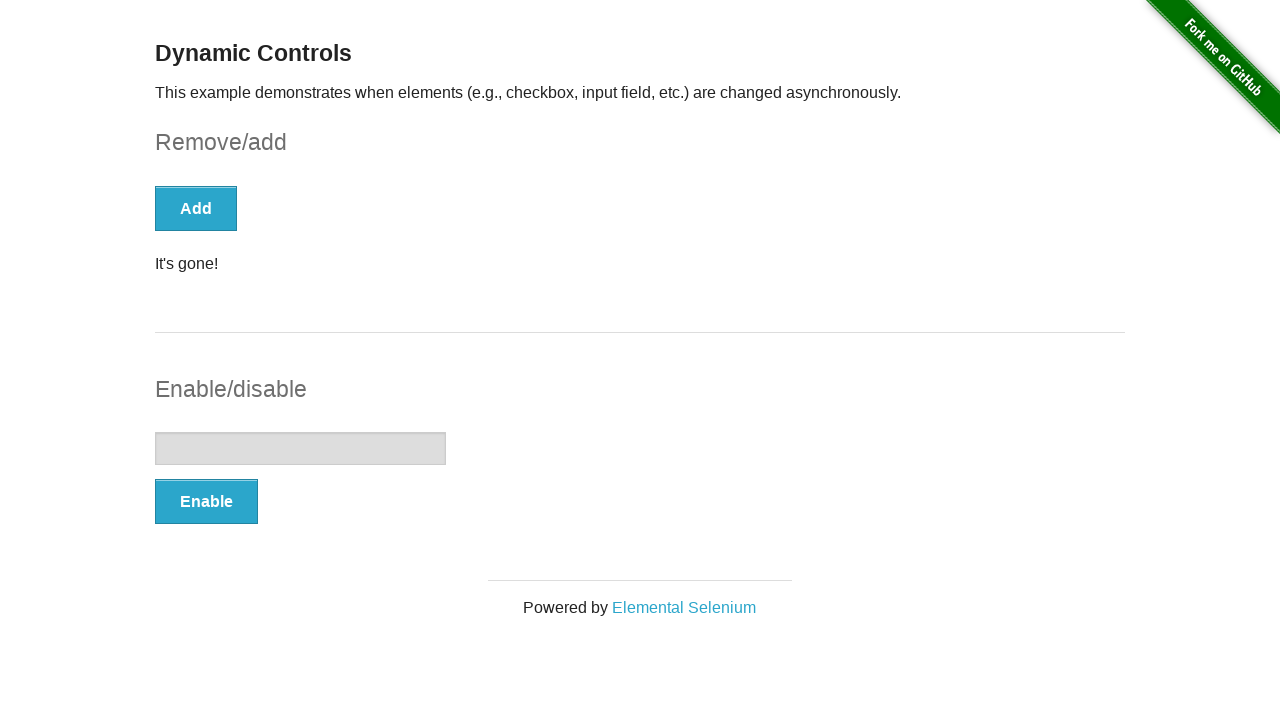